Tests the links functionality on DemoQA by clicking a "created" link and verifying the response message shows status 201

Starting URL: https://demoqa.com/links

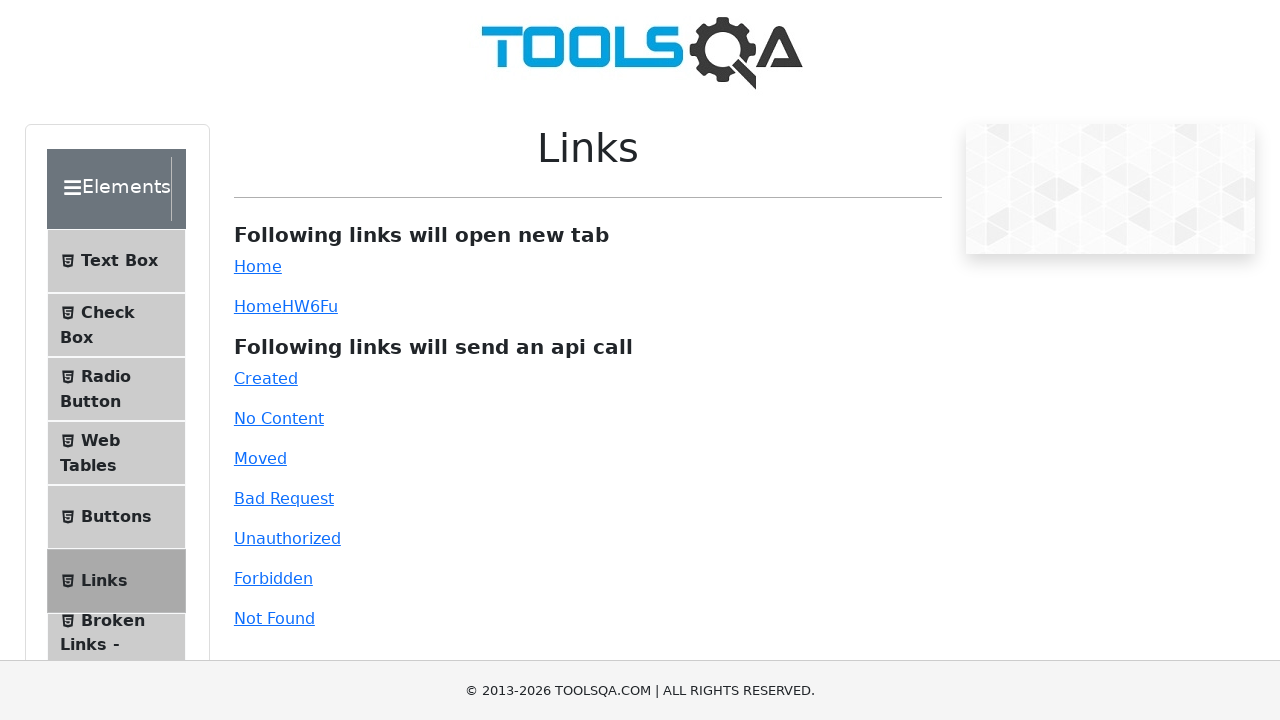

Clicked the 'created' link at (266, 378) on a#created
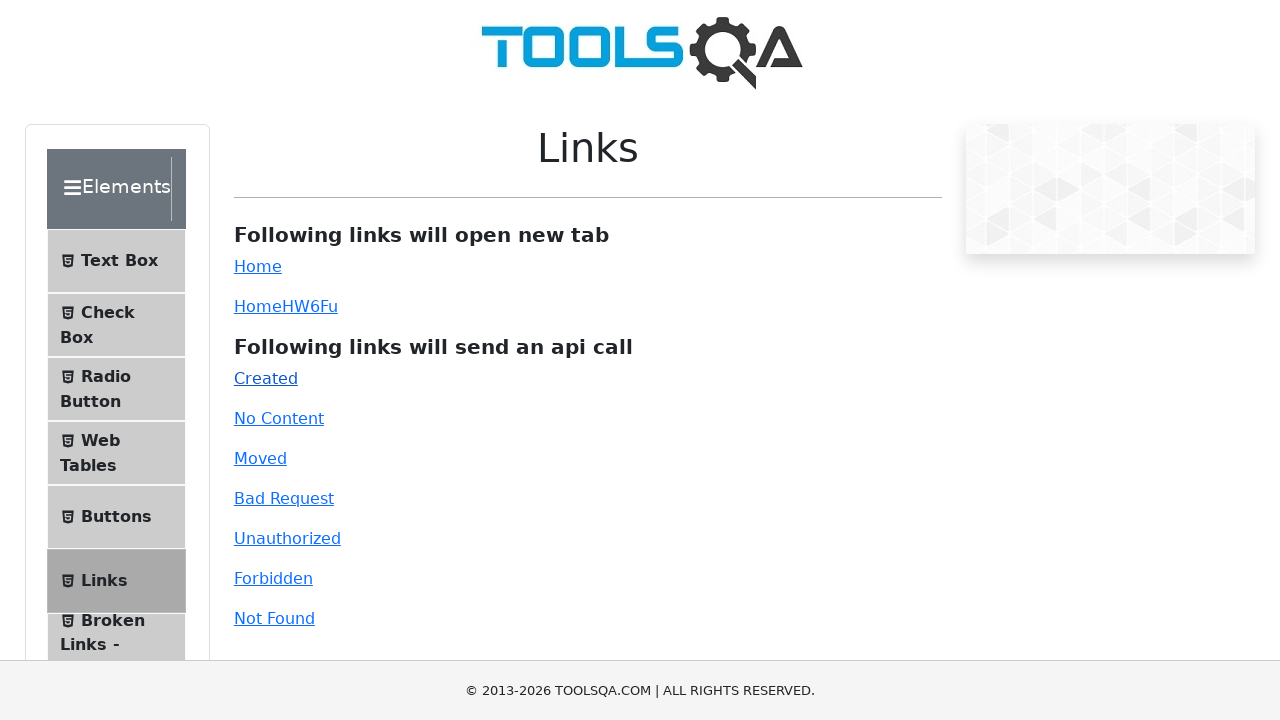

Response message appeared with status 201
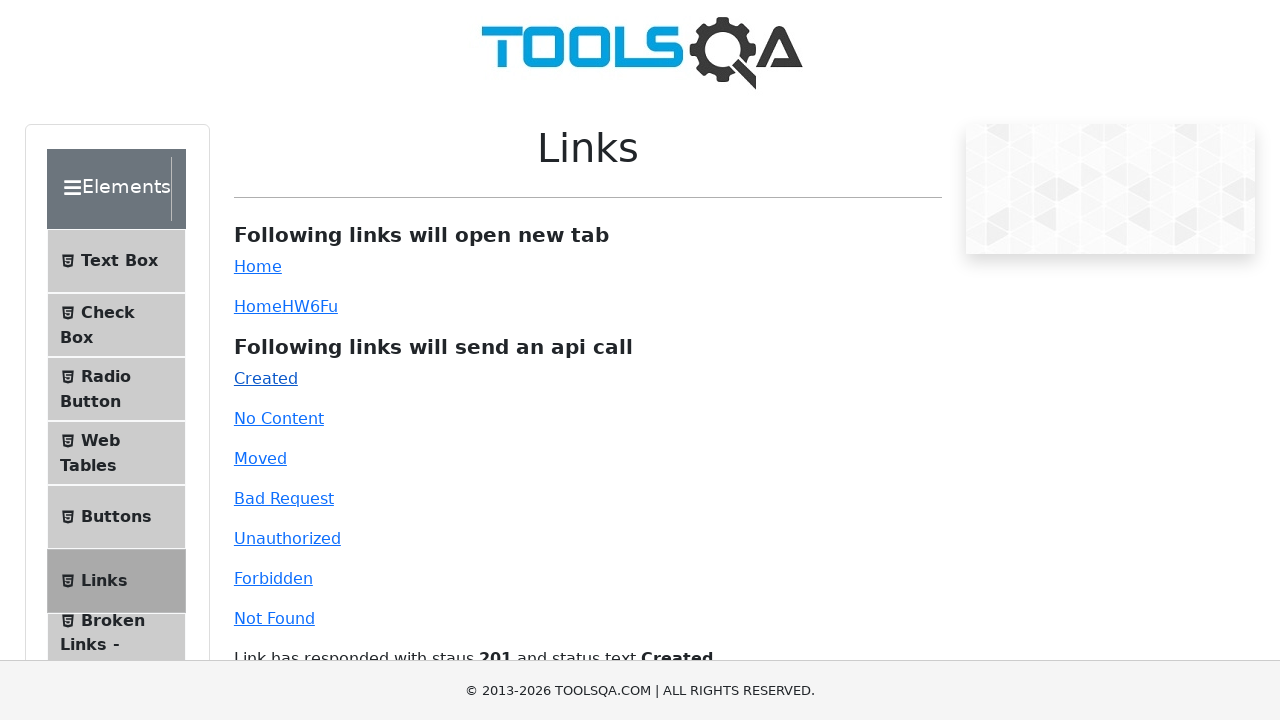

Scrolled response message into view
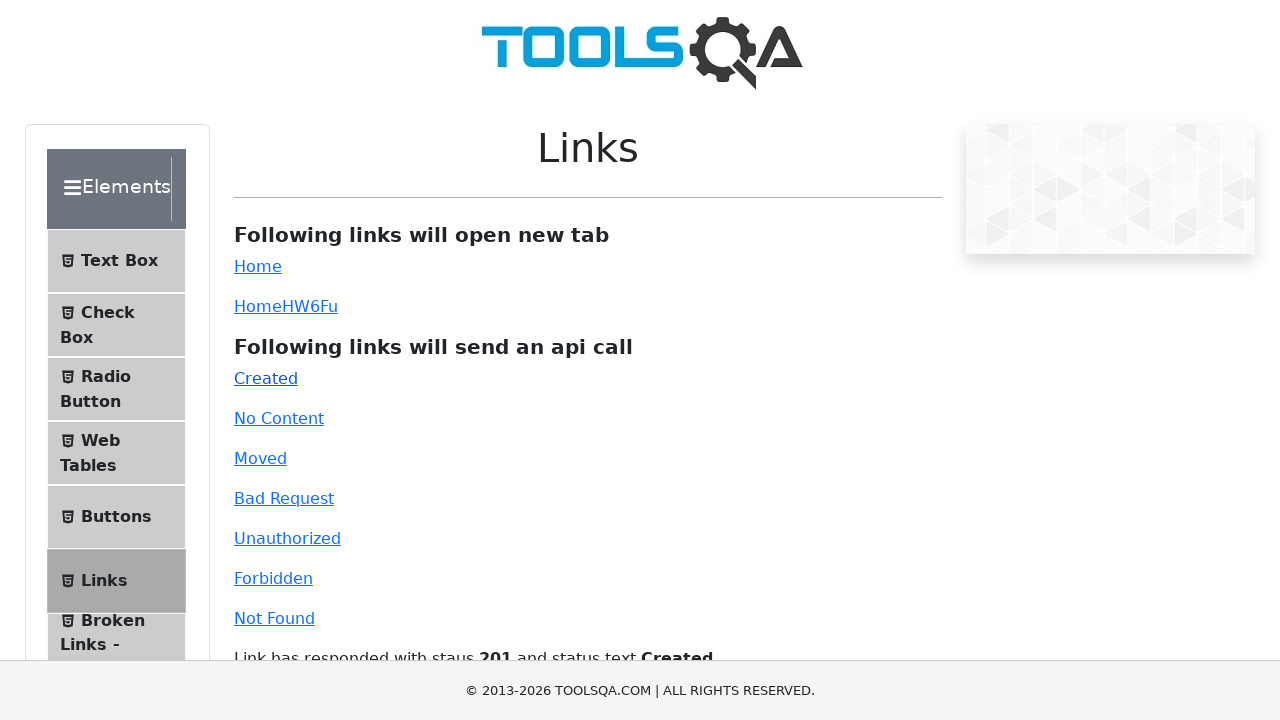

Verified response message shows status 201 and 'Created' text
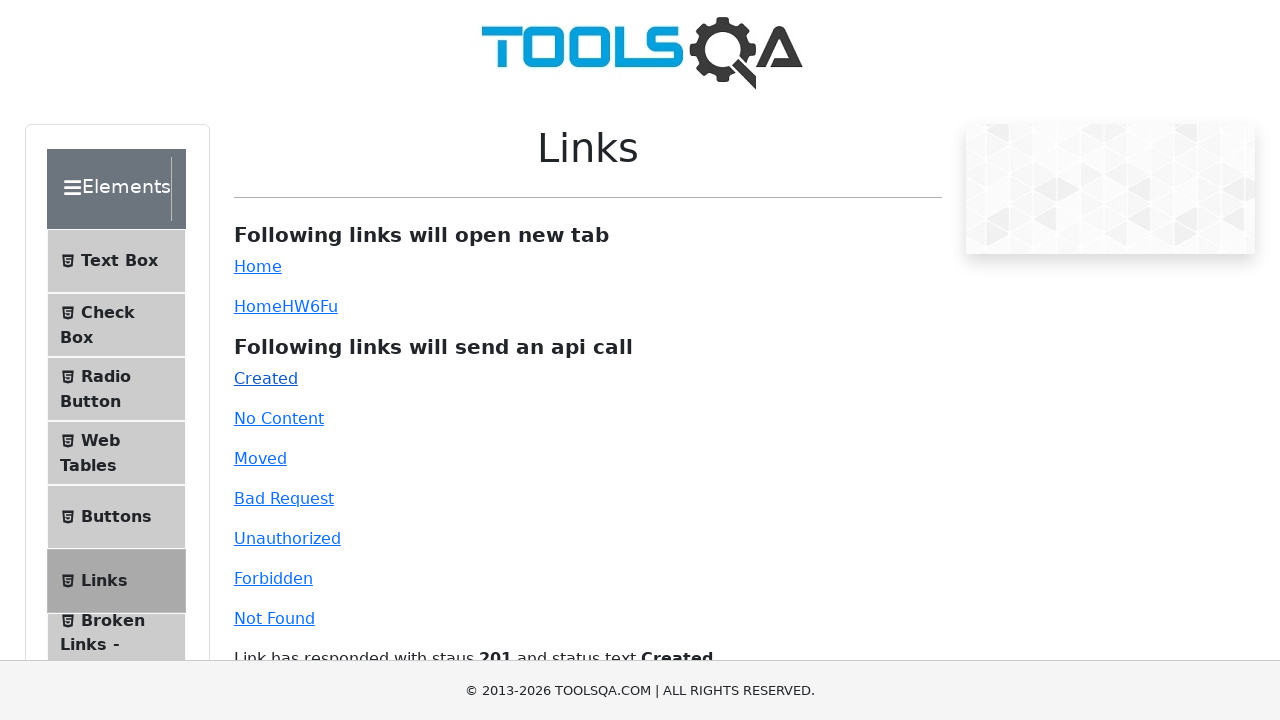

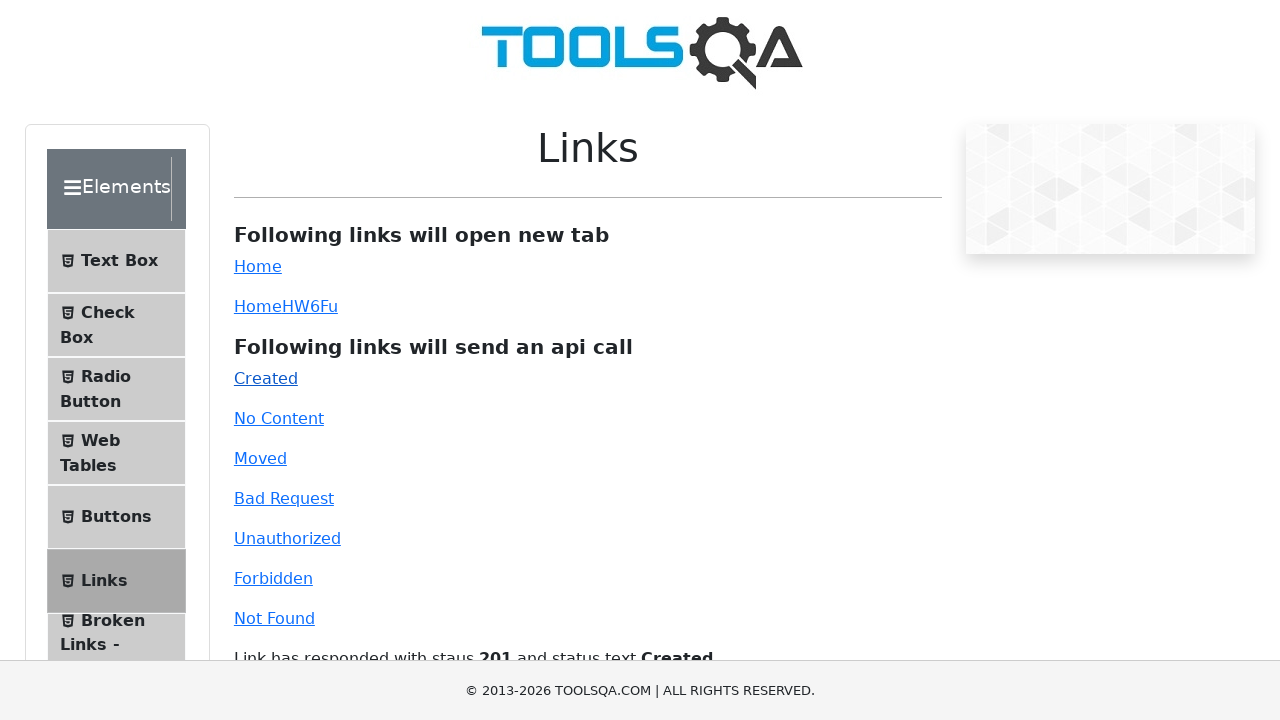